Tests browser alert/dialog handling by navigating to the letcode.in testing section, clicking on the alert page, triggering a simple alert, and accepting it.

Starting URL: https://letcode.in/

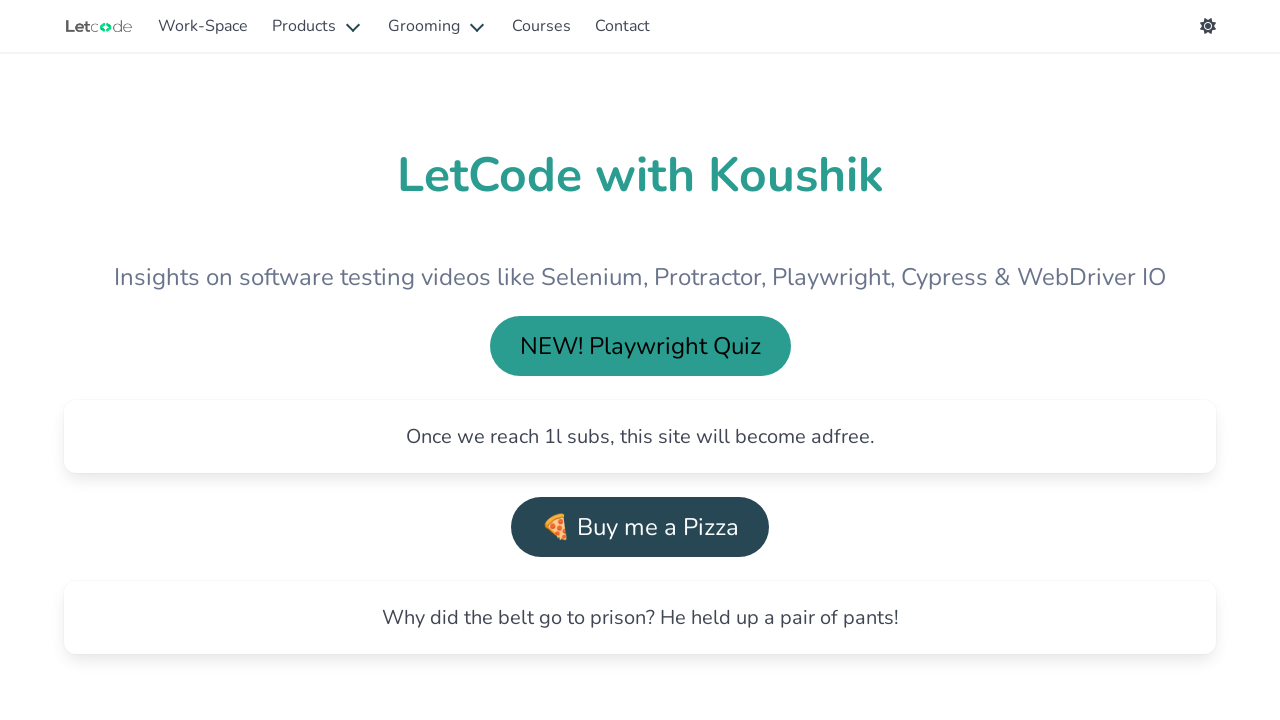

Clicked Work-space/Testing button at (203, 26) on #testing
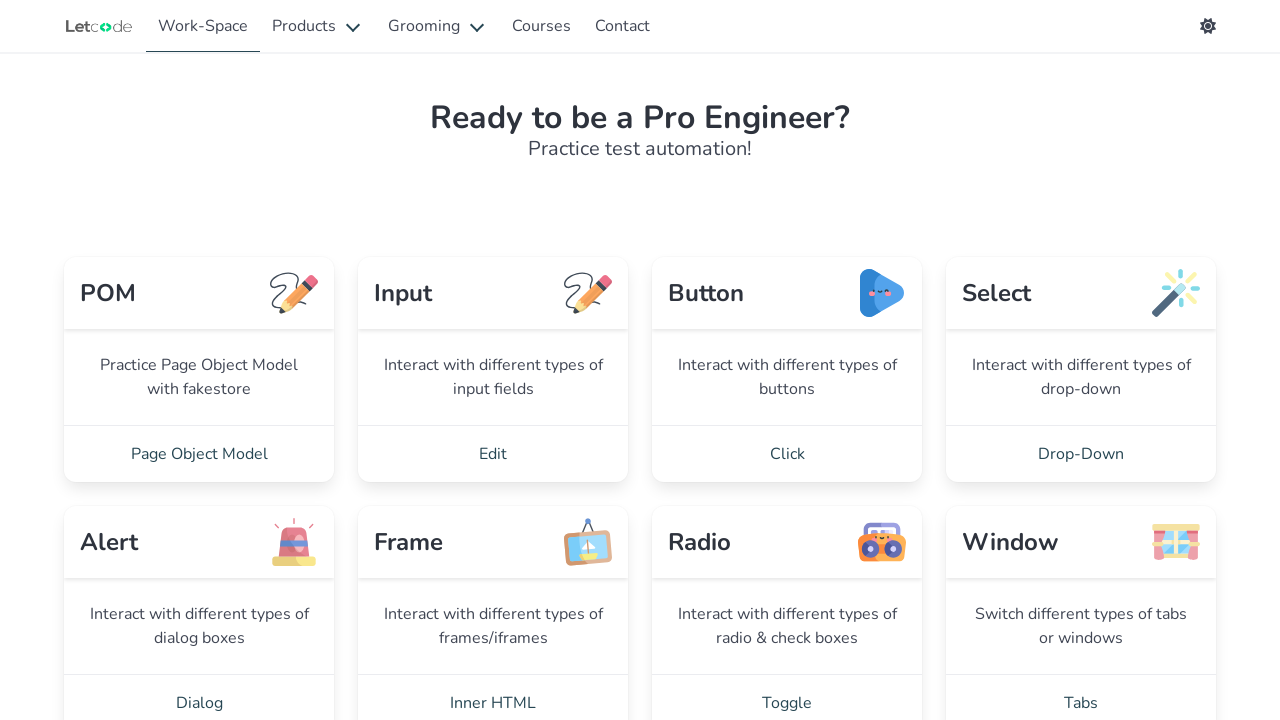

Alert page link appeared in DOM
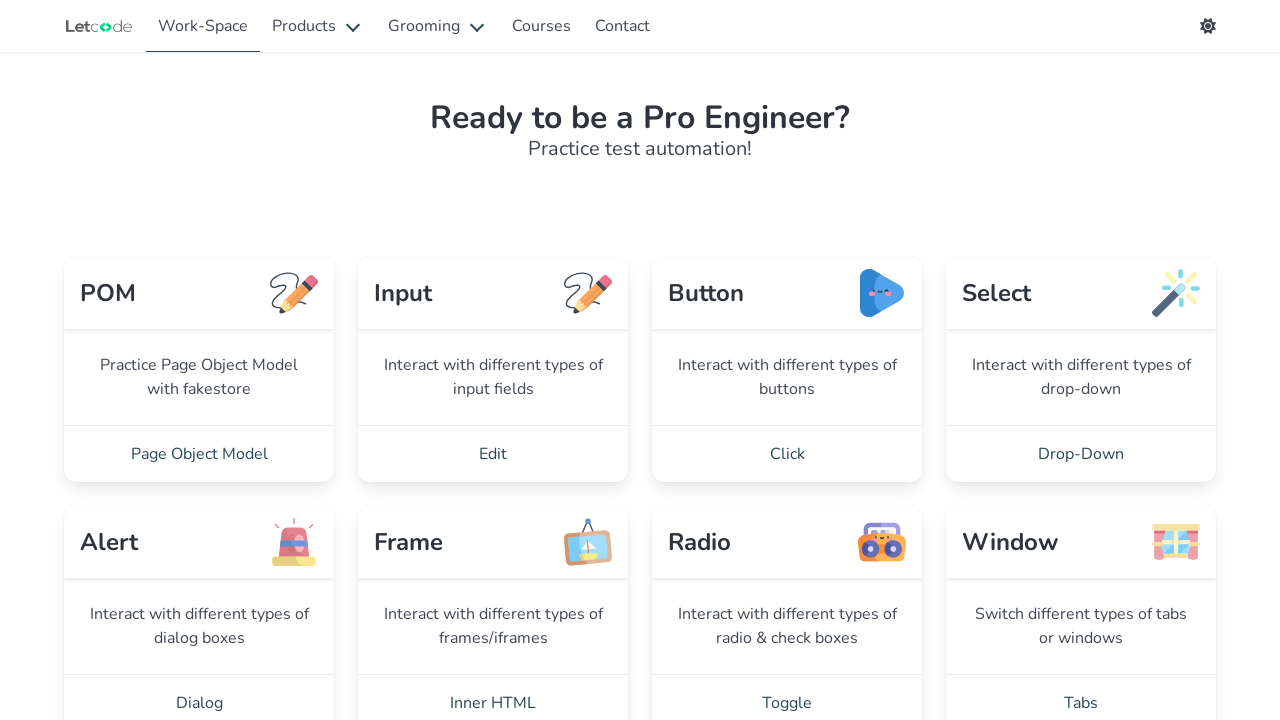

Clicked alert page link at (199, 692) on a[href='/alert']
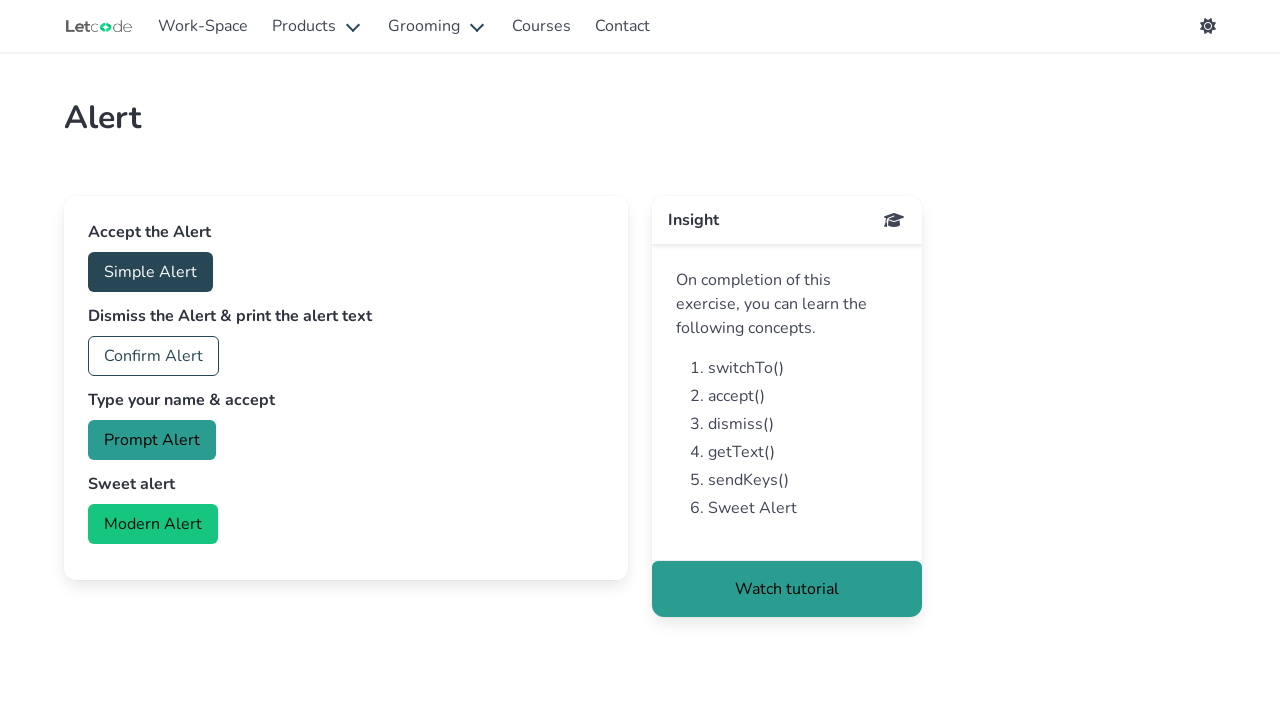

Simple Alert button loaded
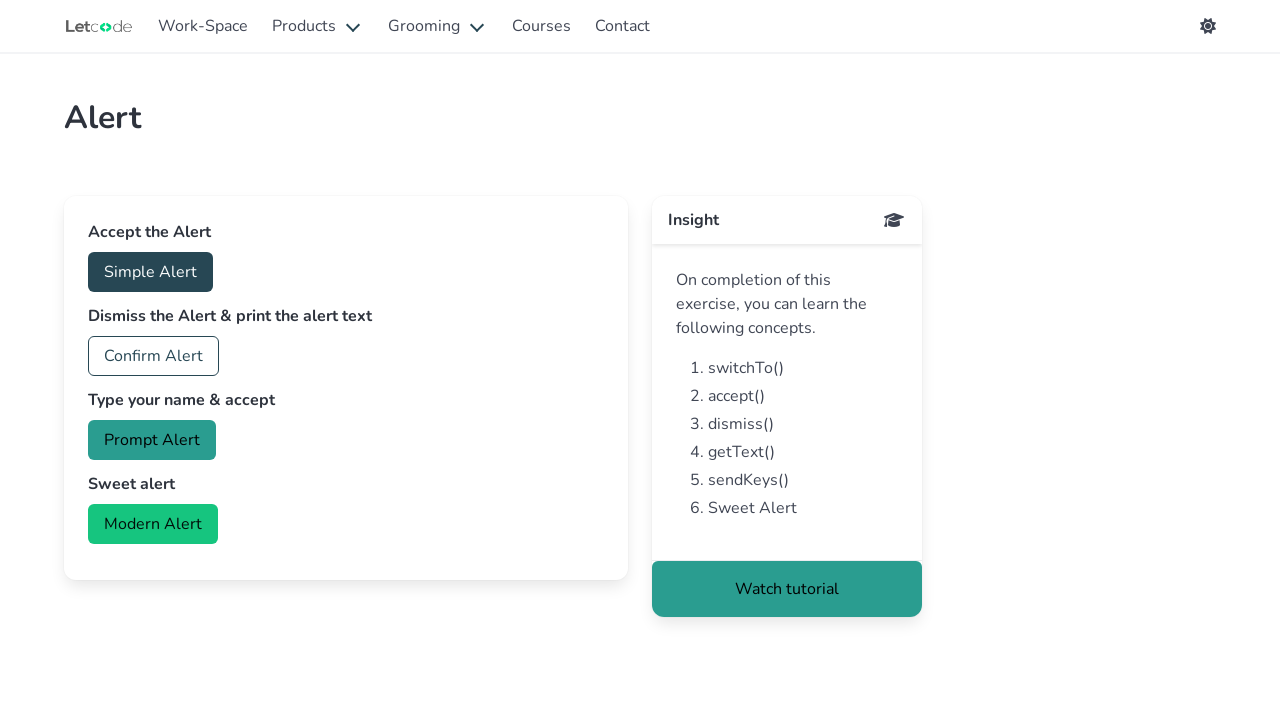

Registered dialog handler to accept alerts
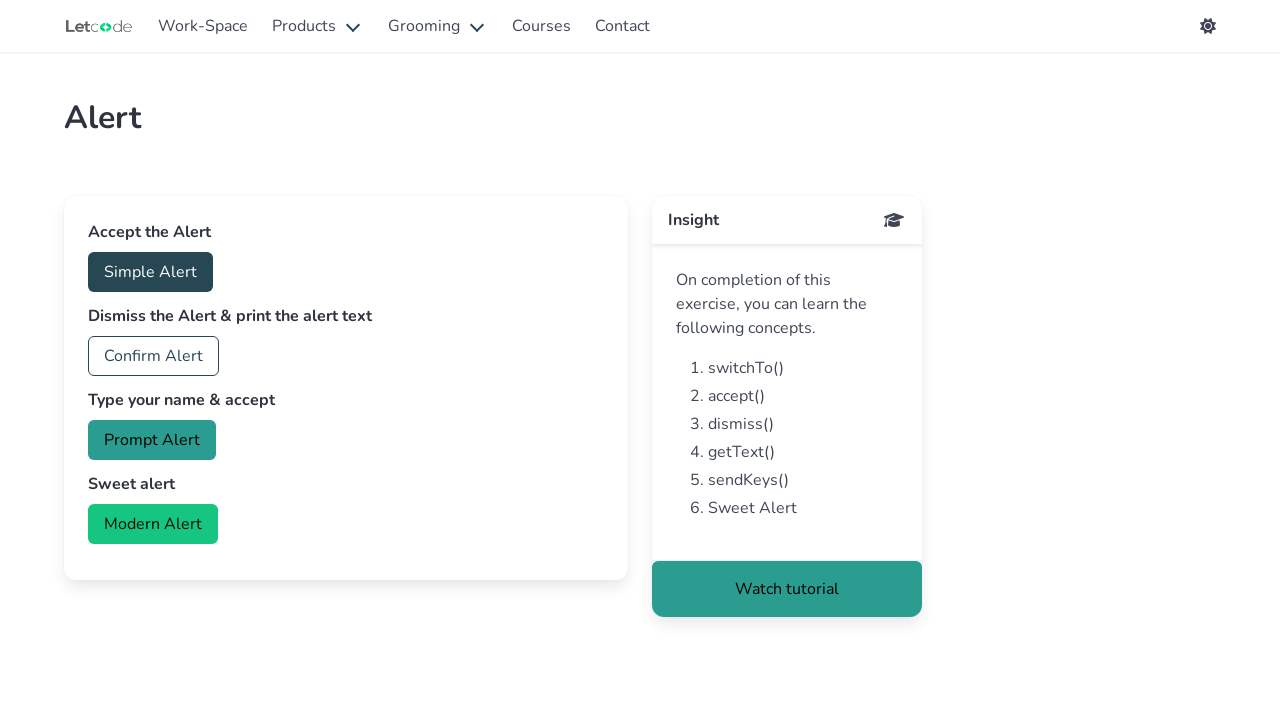

Clicked Simple Alert button and accepted the alert at (150, 272) on #accept
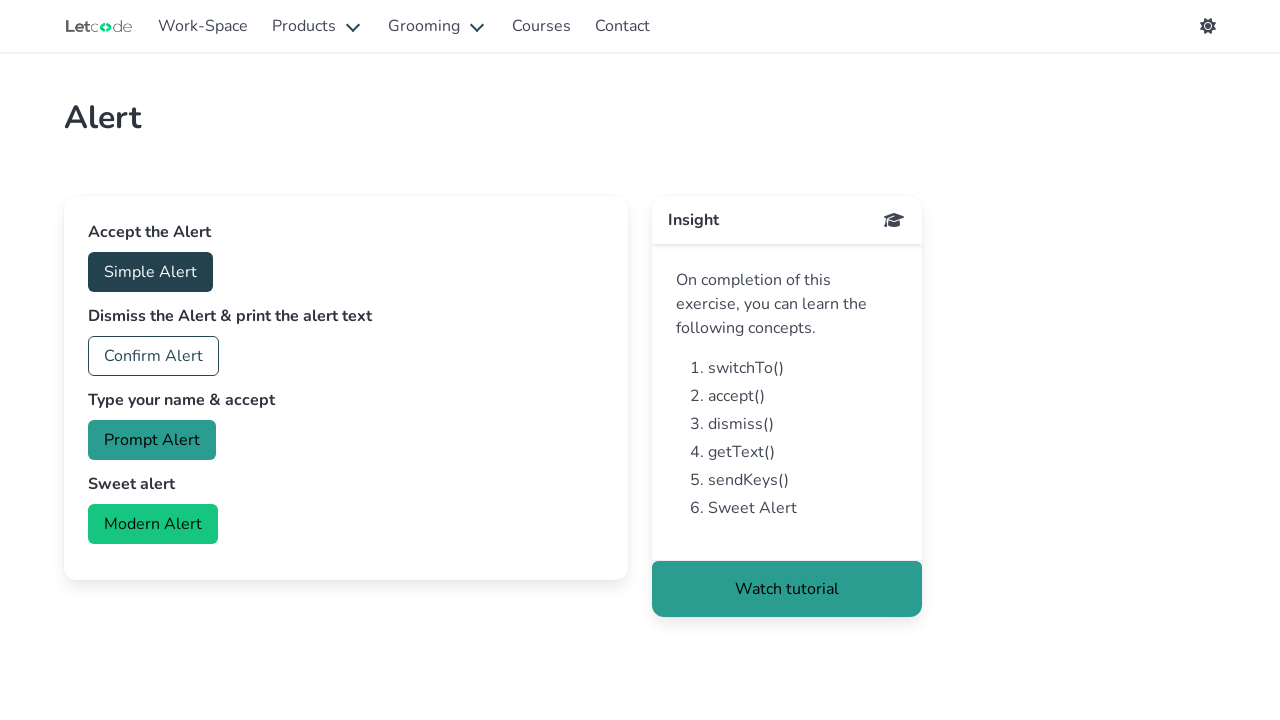

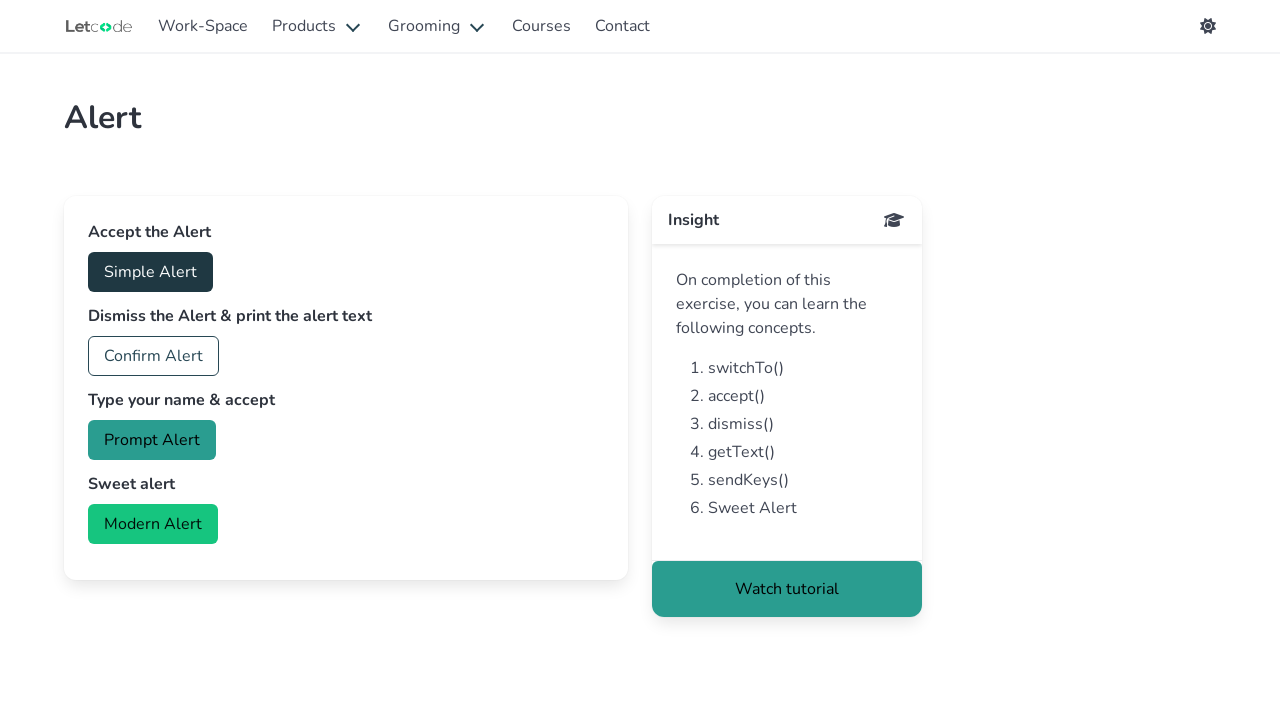